Tests selecting an option and verifying the selected options in a dropdown

Starting URL: https://letcode.in/dropdowns

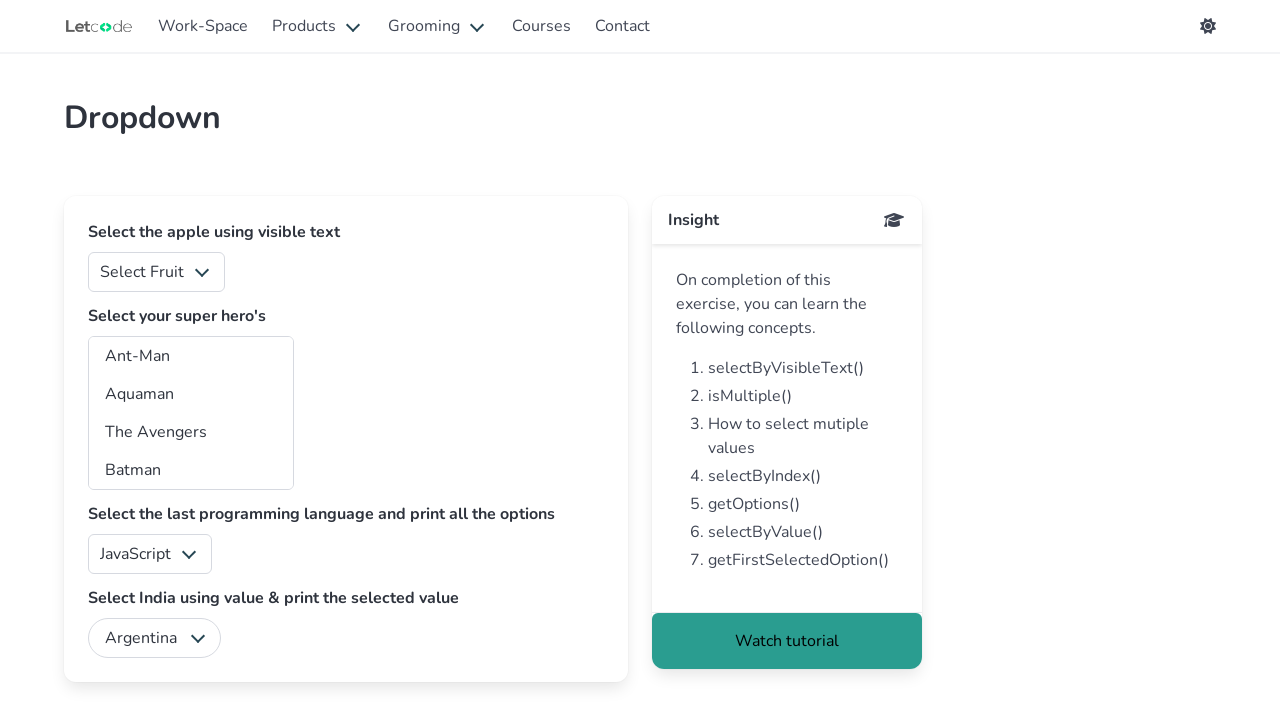

Selected option 'aq' from superheros dropdown on #superheros
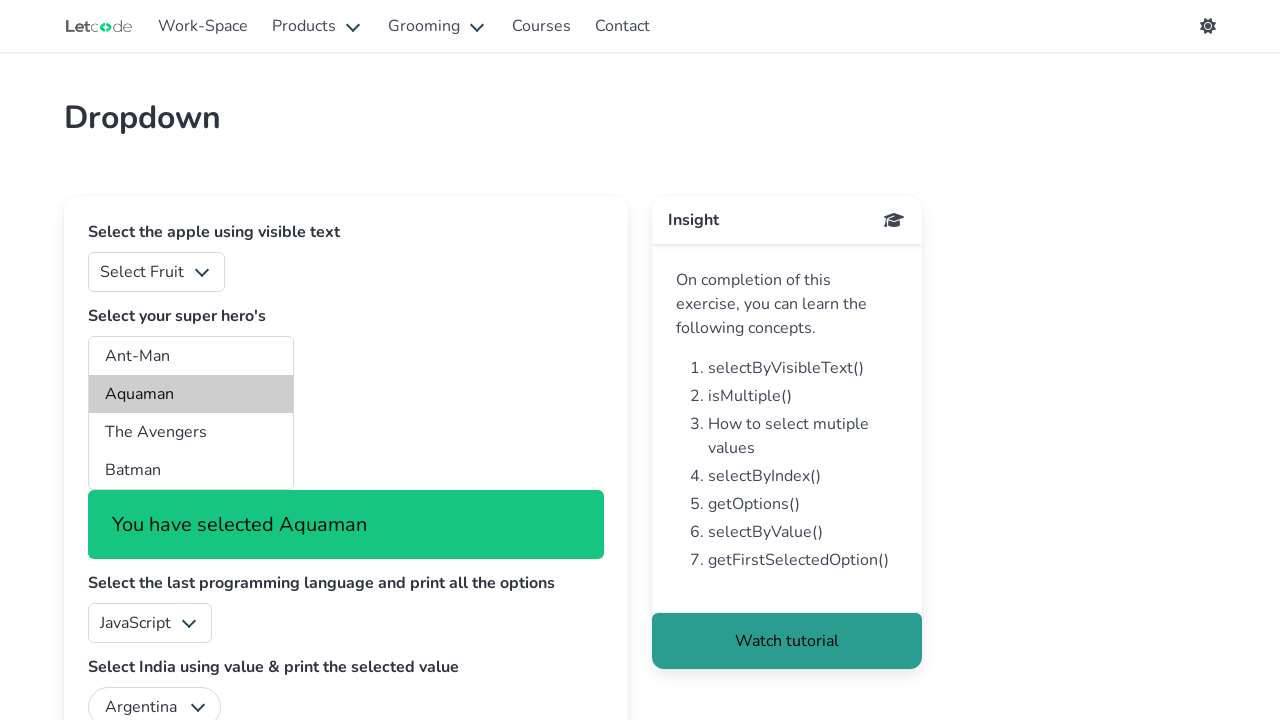

Verified superheros dropdown is present after selection
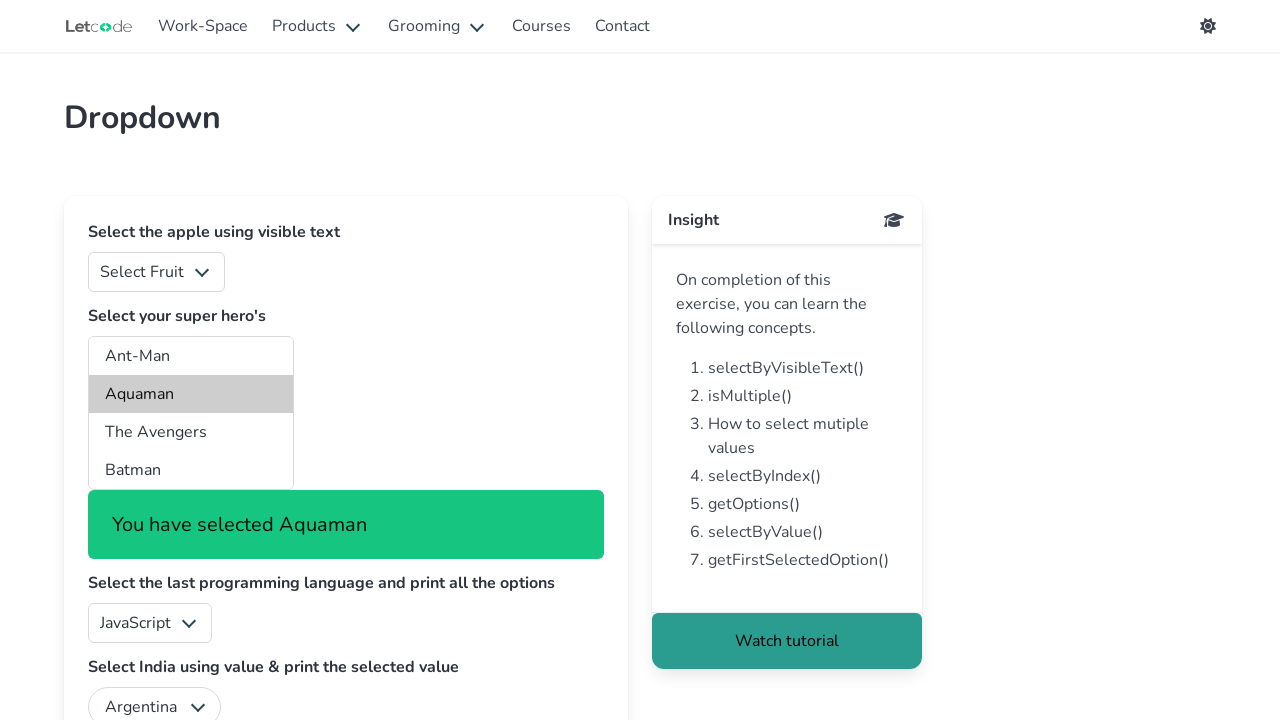

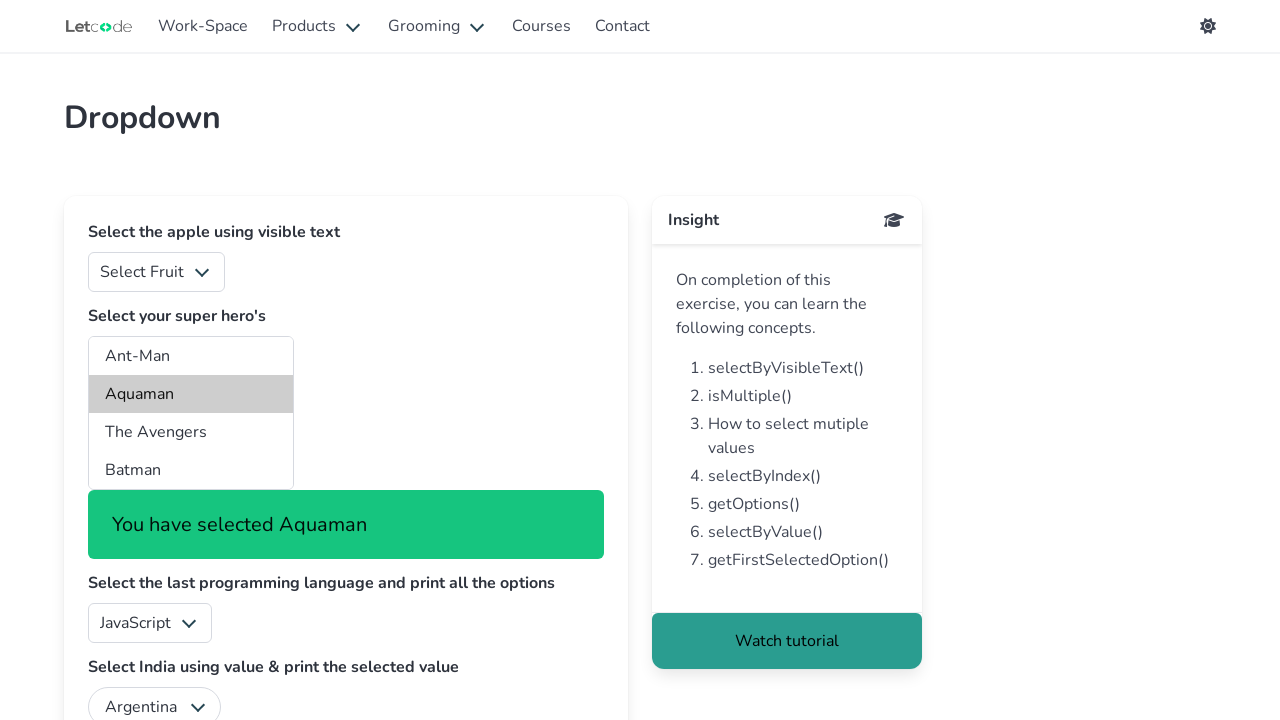